Tests AJIO's search and filter functionality by searching for bags, applying gender and category filters, and verifying the results are displayed

Starting URL: https://www.ajio.com

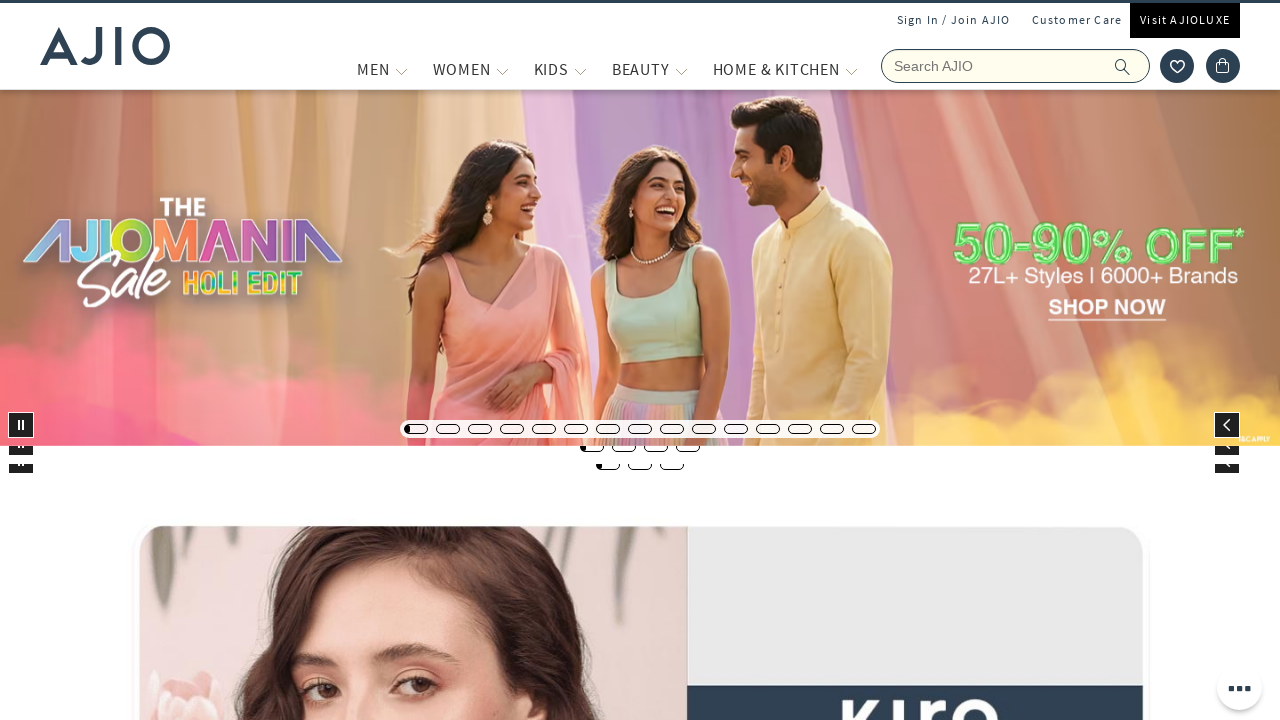

Filled search field with 'bags' on input[name='searchVal']
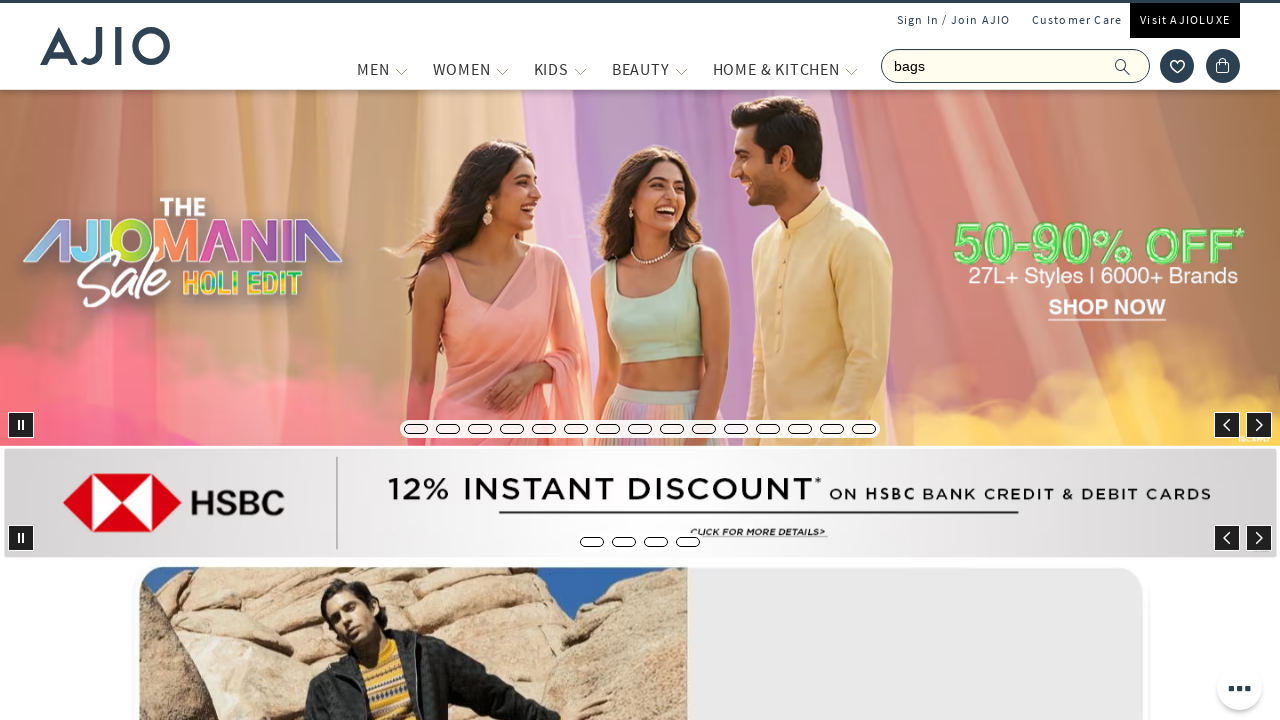

Pressed Enter to search for bags on input[name='searchVal']
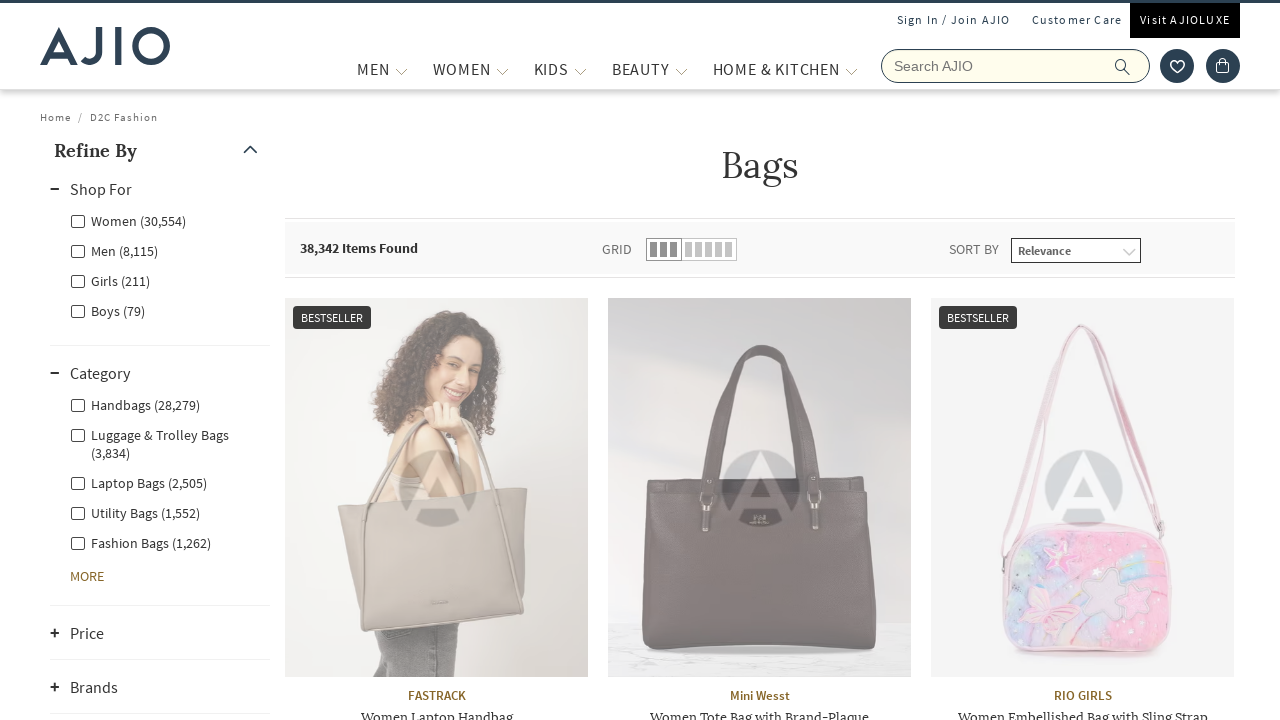

Search results loaded, Men filter selector appeared
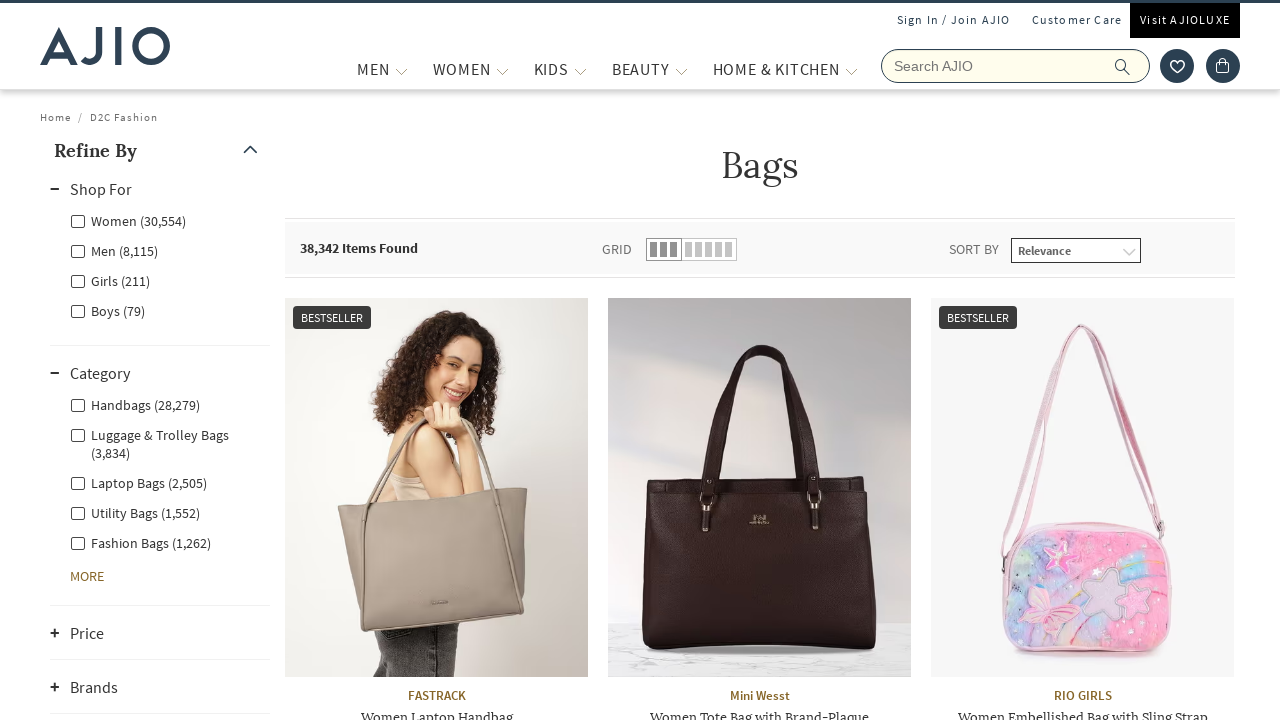

Clicked on Men gender filter at (114, 250) on xpath=//label[@for='Men']
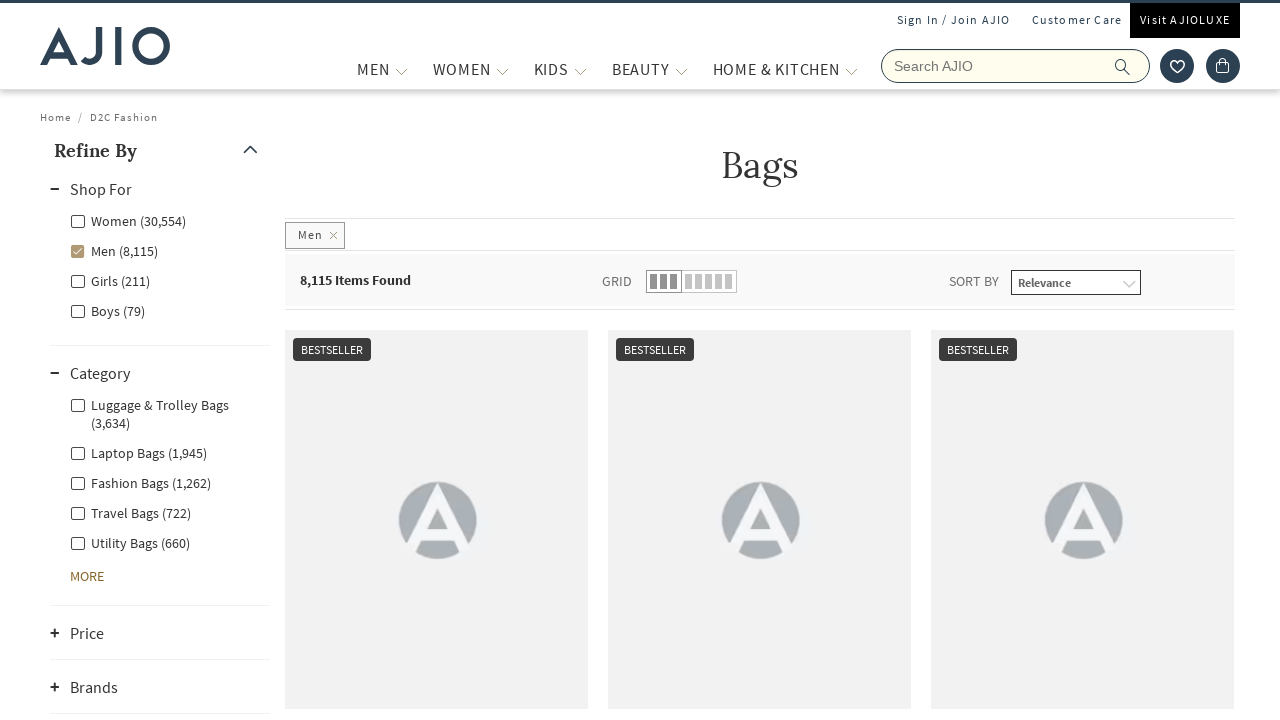

Waited for Men filter to apply
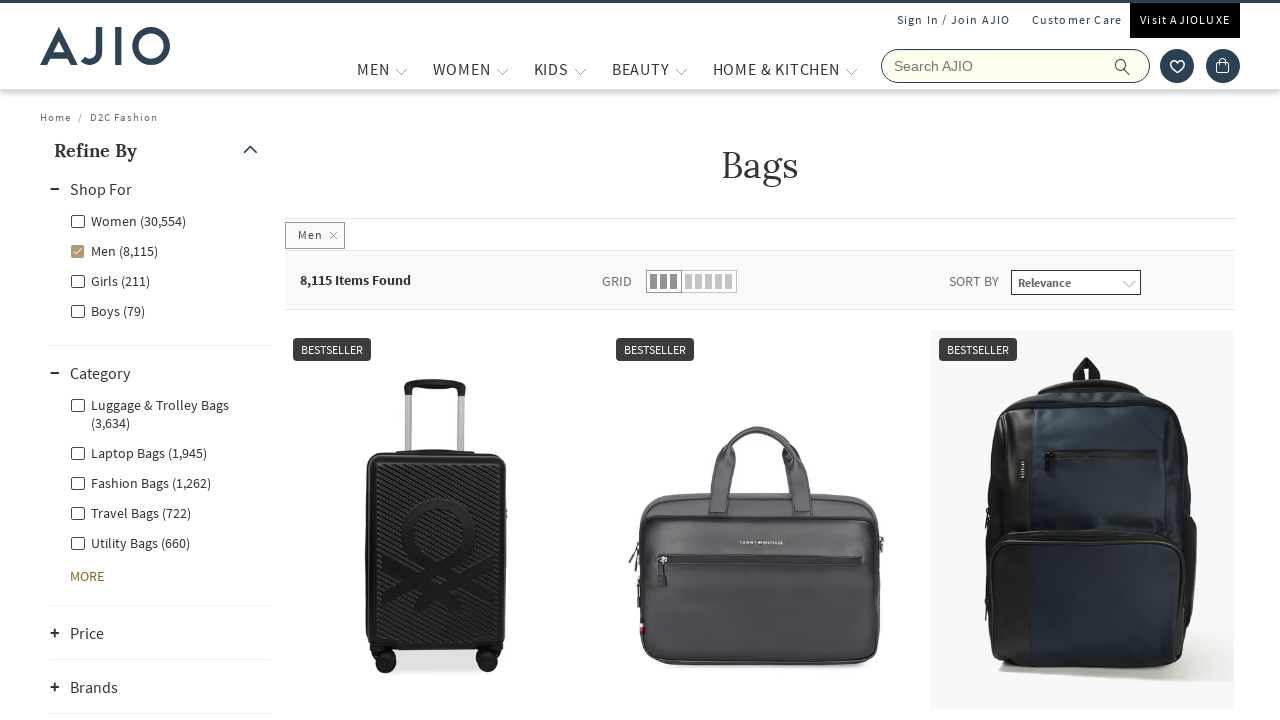

Clicked on Fashion Bags category filter at (140, 482) on xpath=//label[contains(@for,'Fashion')]
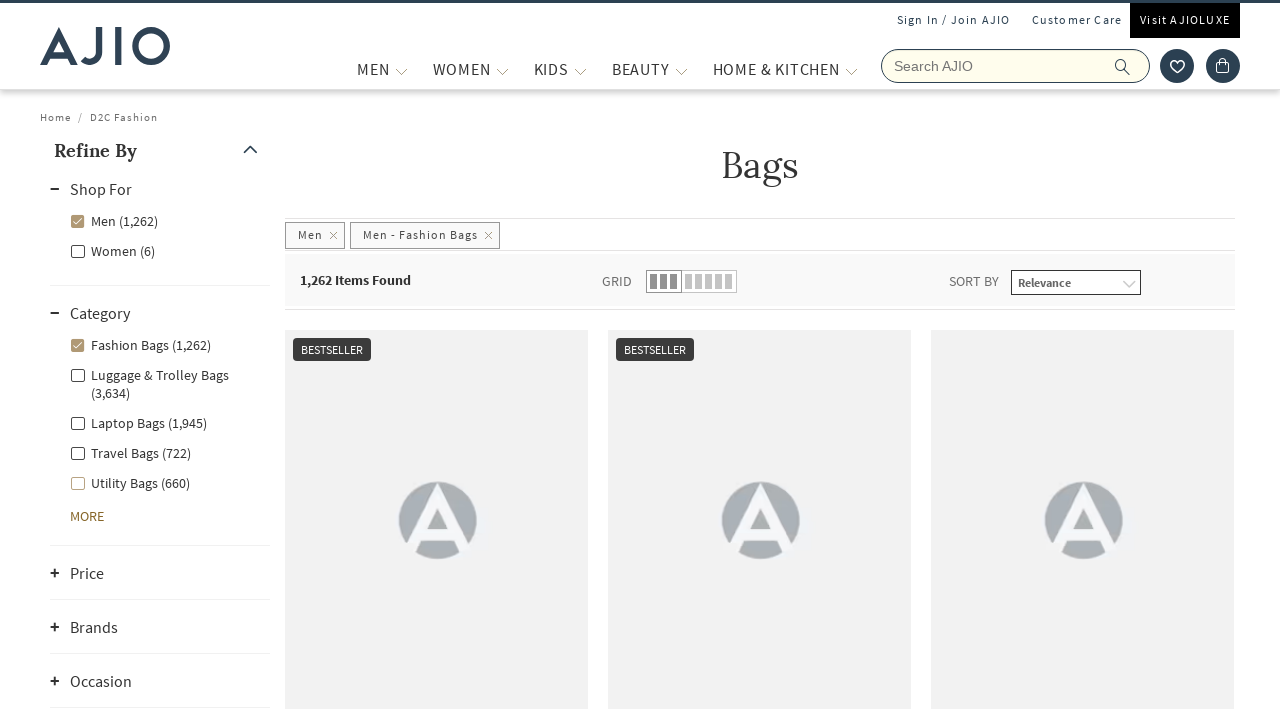

Filtered results loaded with items count visible
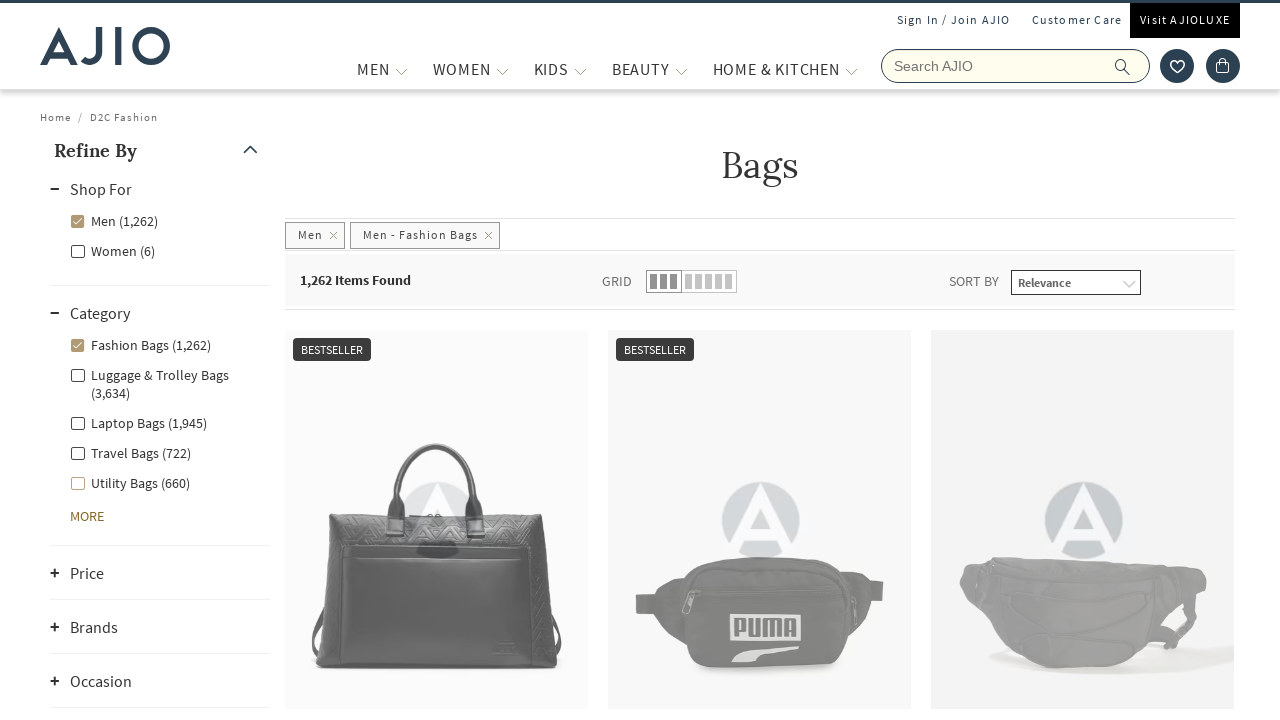

Verified items count is displayed
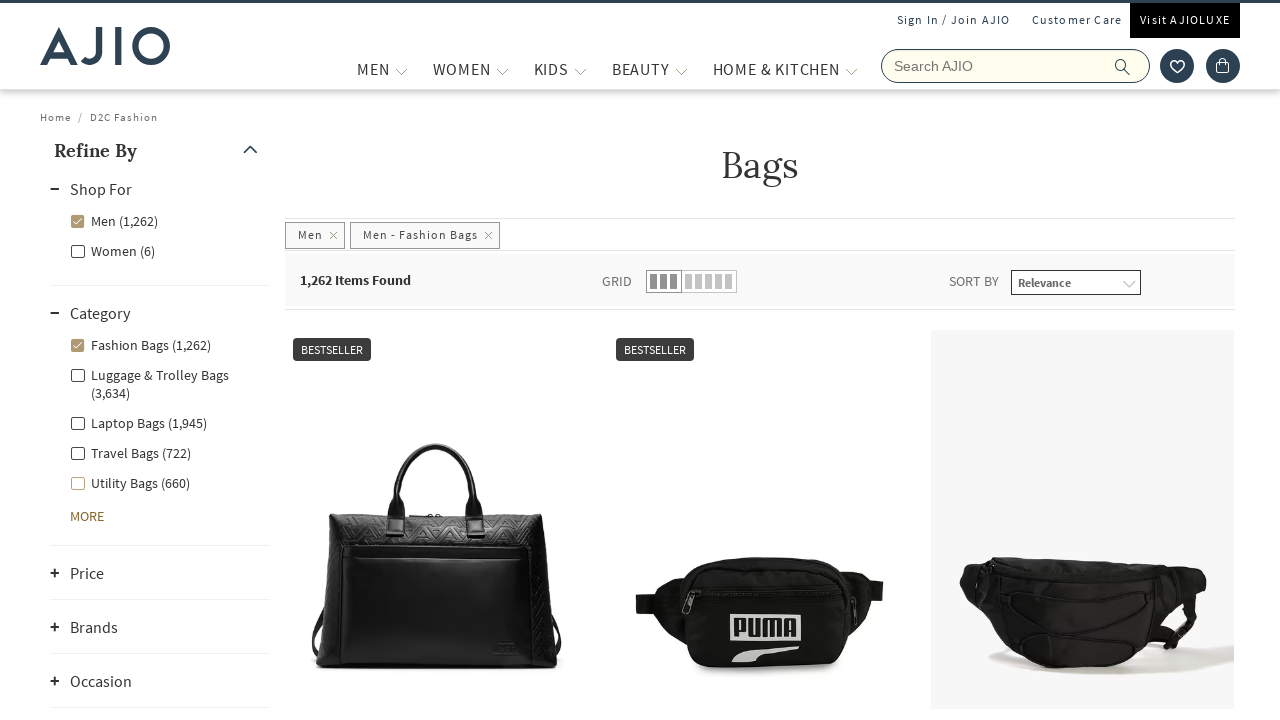

Verified brand list is displayed
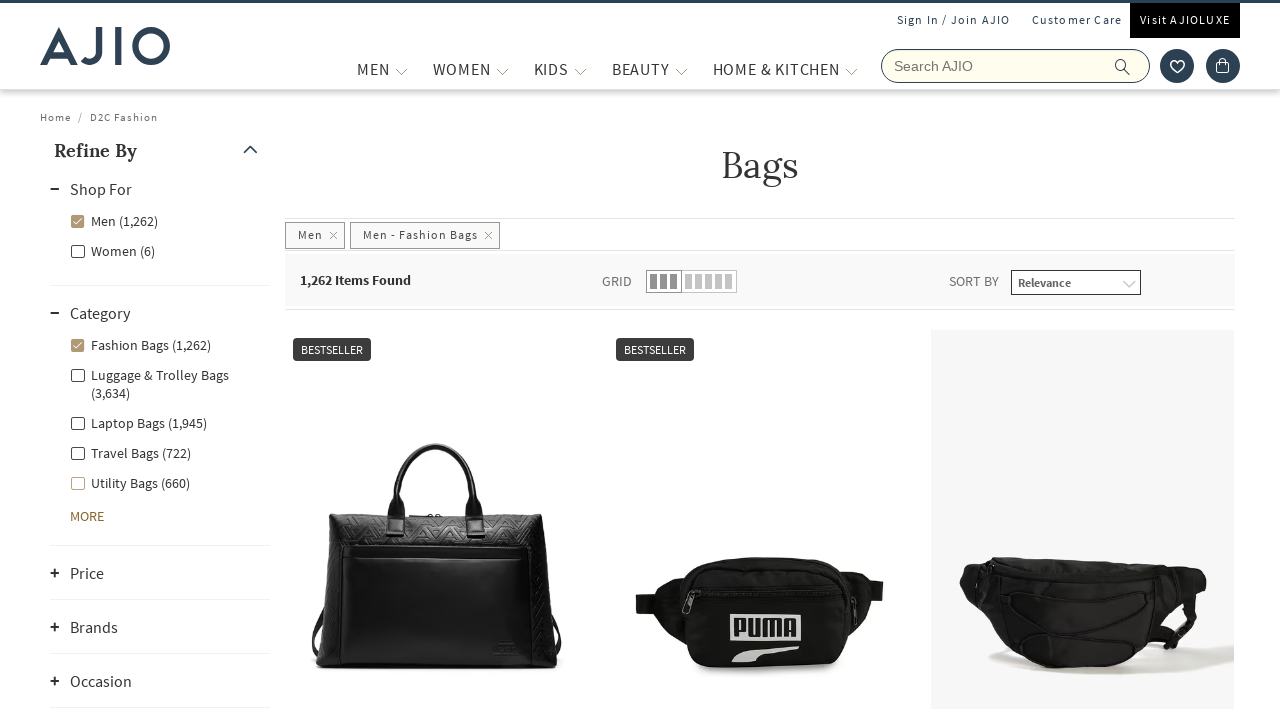

Verified bag names are displayed
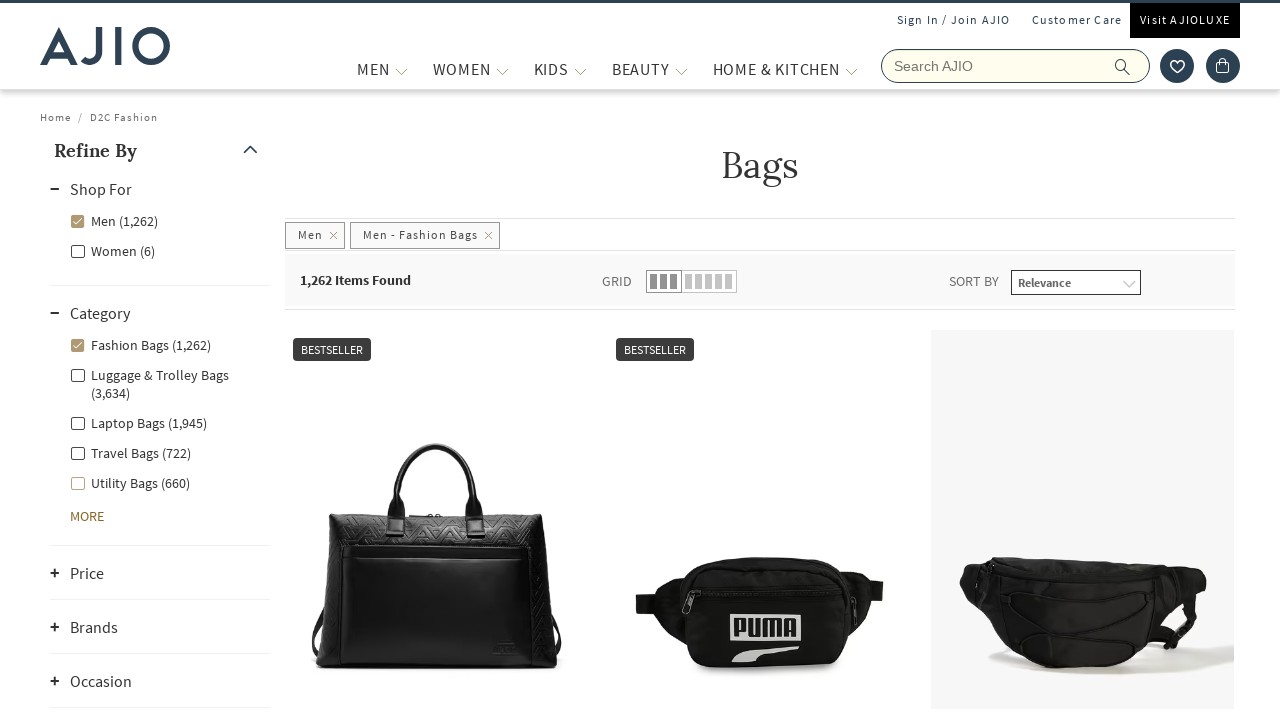

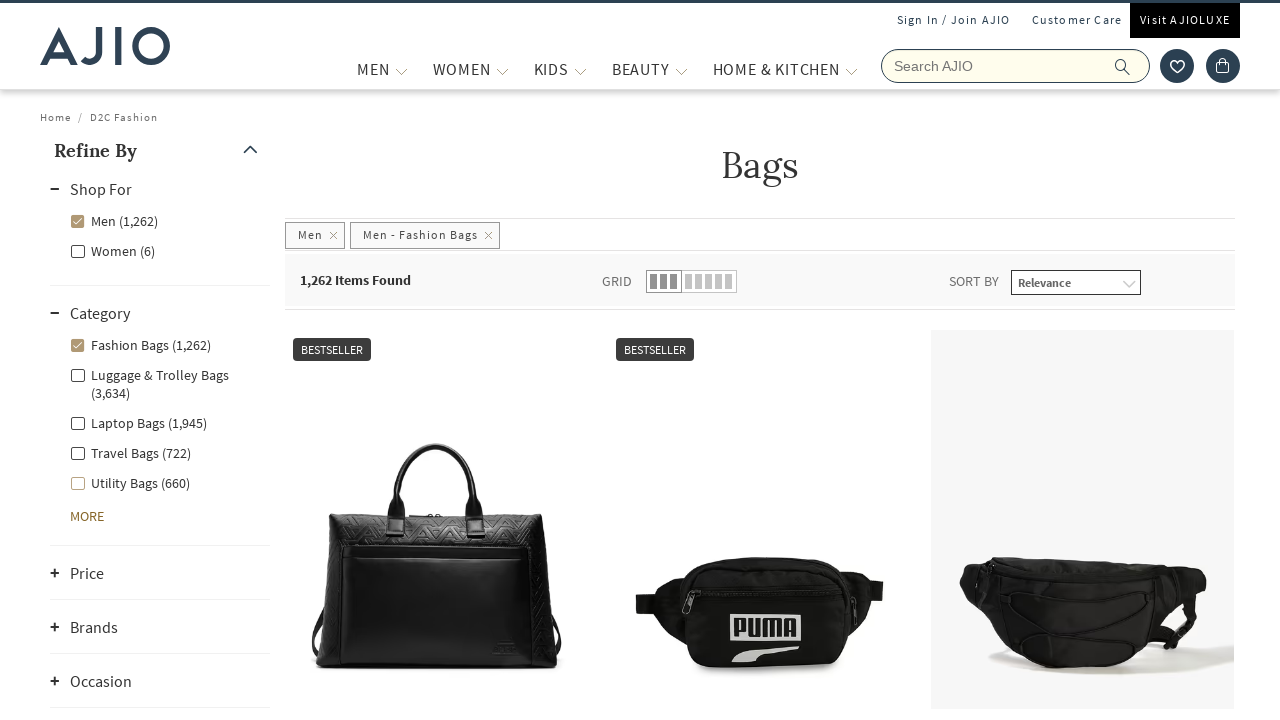